Clicks the Assertions link in the sidebar and verifies navigation to the assertions documentation page

Starting URL: https://playwright.dev/docs/intro

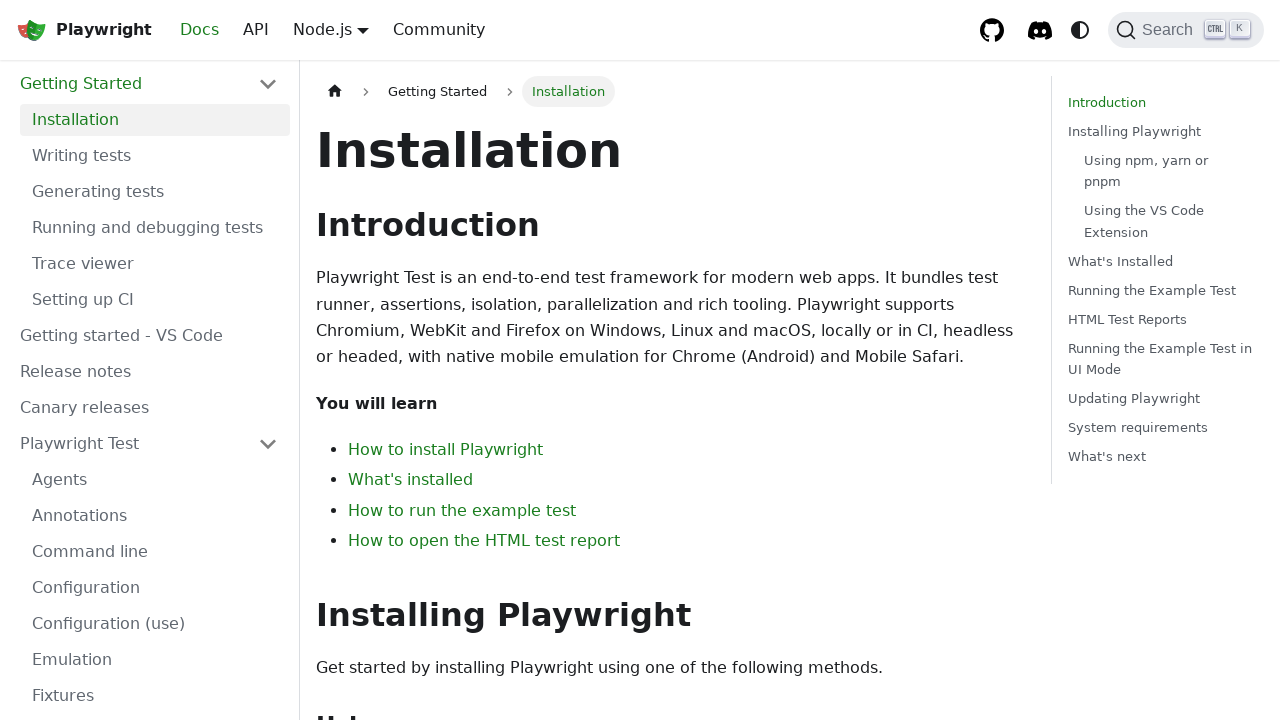

Clicked on the 'Assertions' link in the sidebar at (155, 390) on internal:role=link[name="Assertions"s]
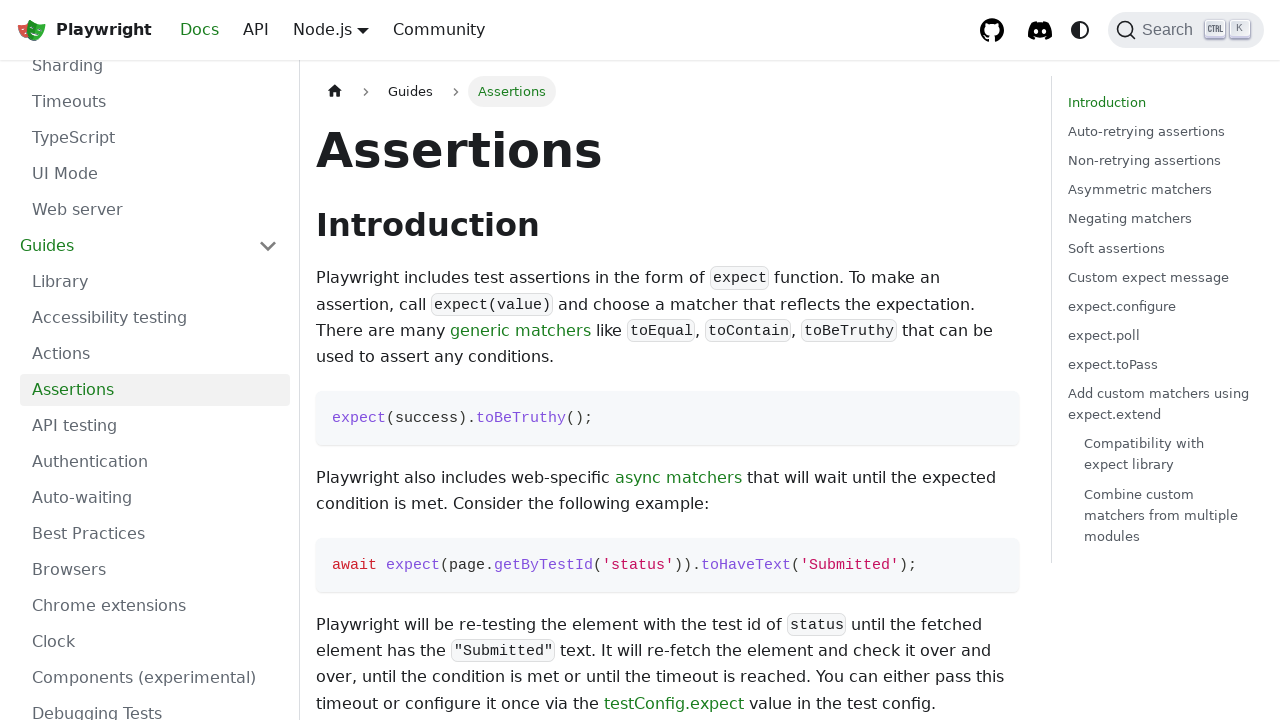

Verified navigation to assertions documentation page
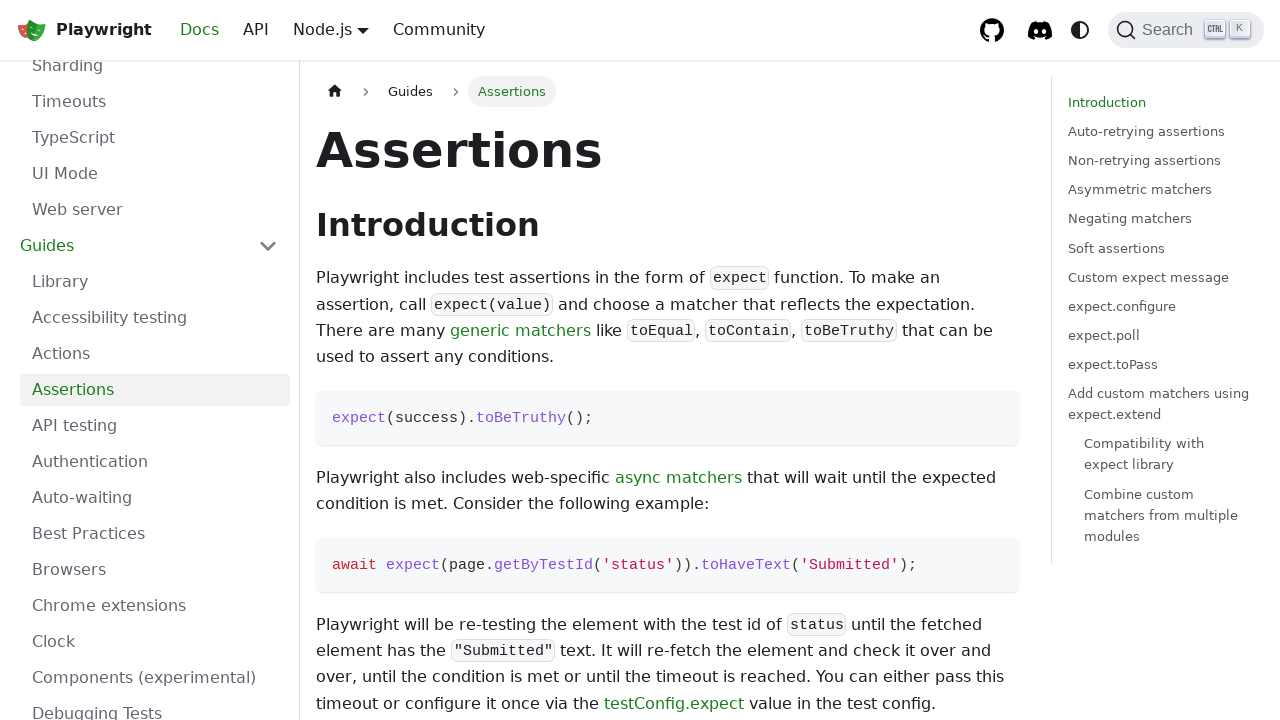

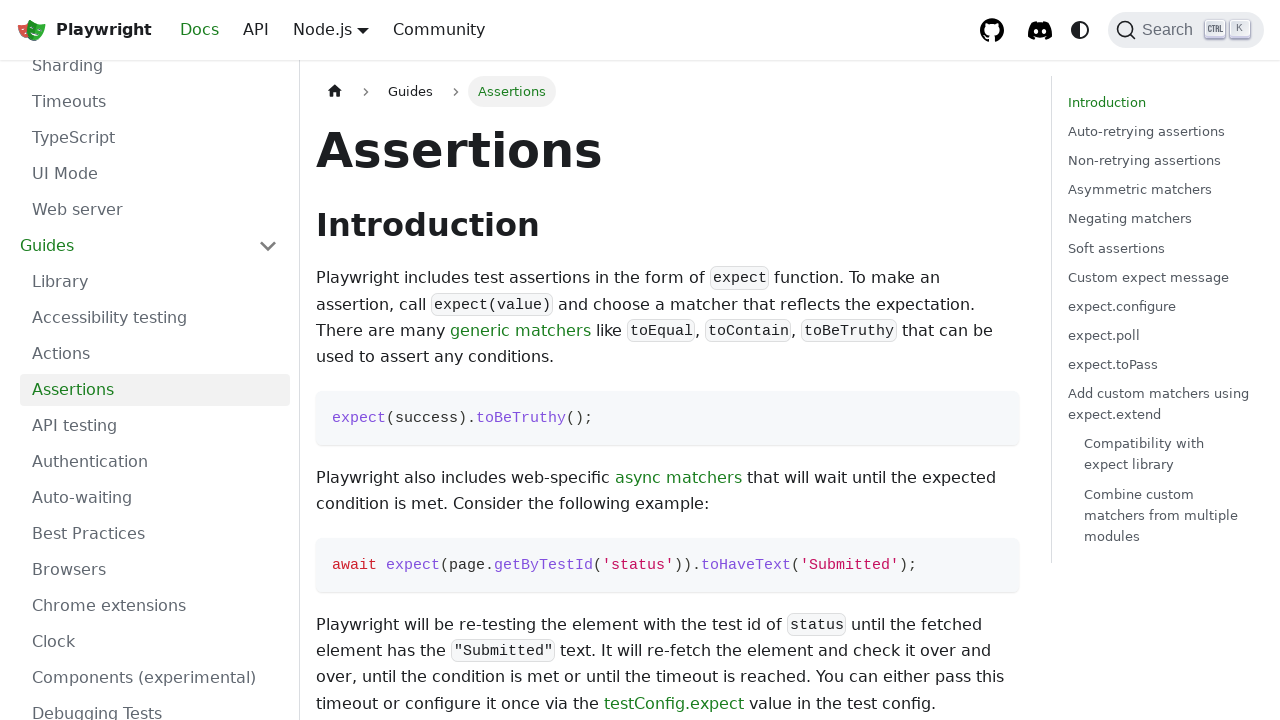